Tests filling out a form field by entering a first name using XPath selector on the Formy project form page

Starting URL: https://formy-project.herokuapp.com/form

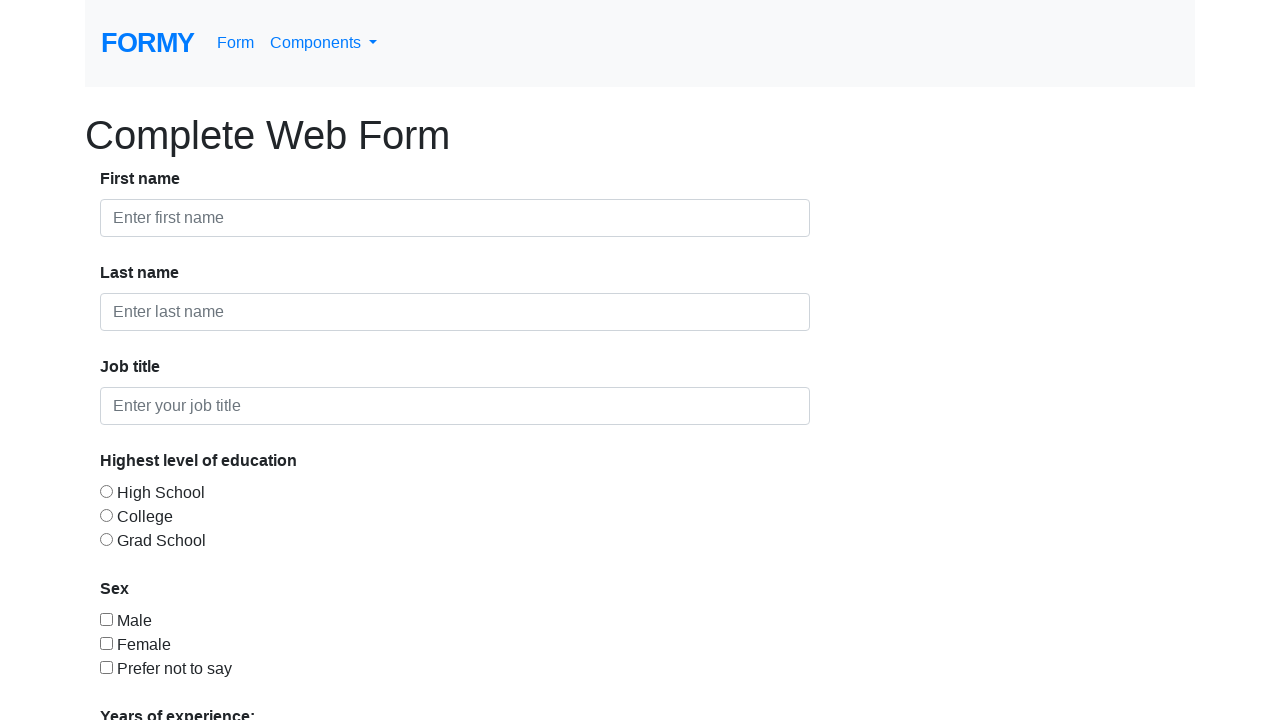

Navigated to Formy project form page
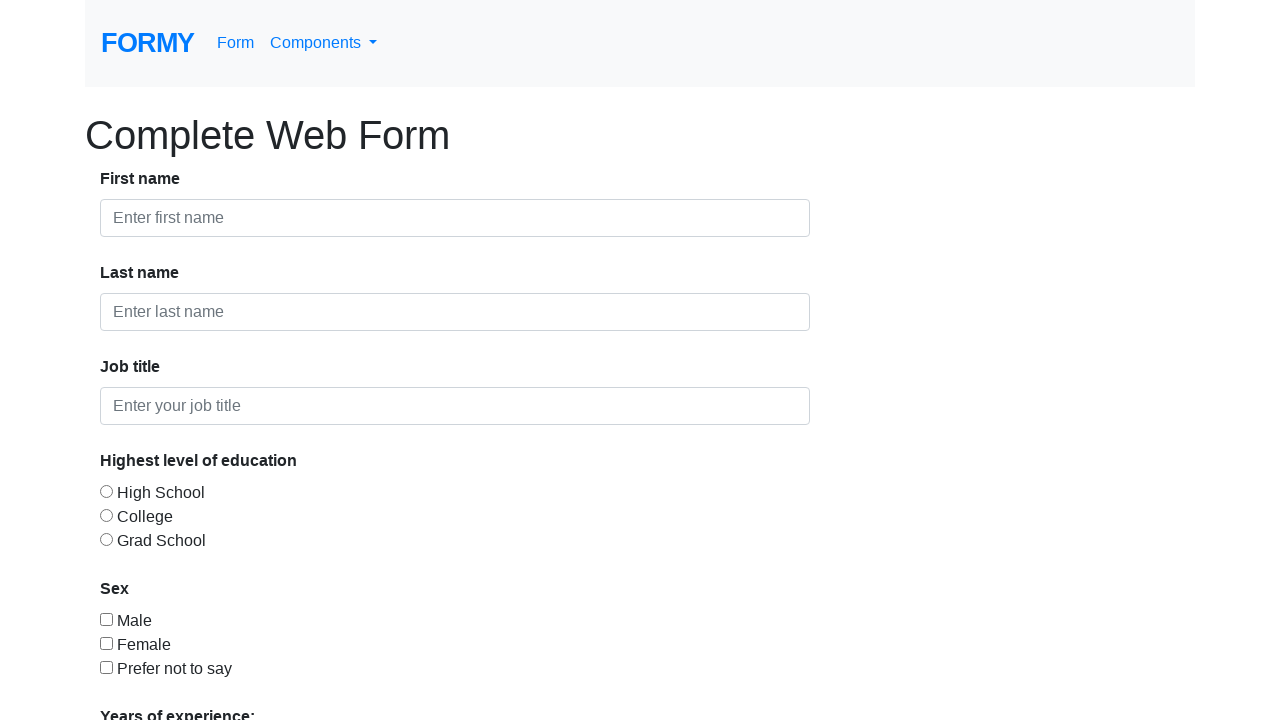

Filled first name field with 'Marsinah' using absolute XPath selector on xpath=/html/body/div/form/div/div/input
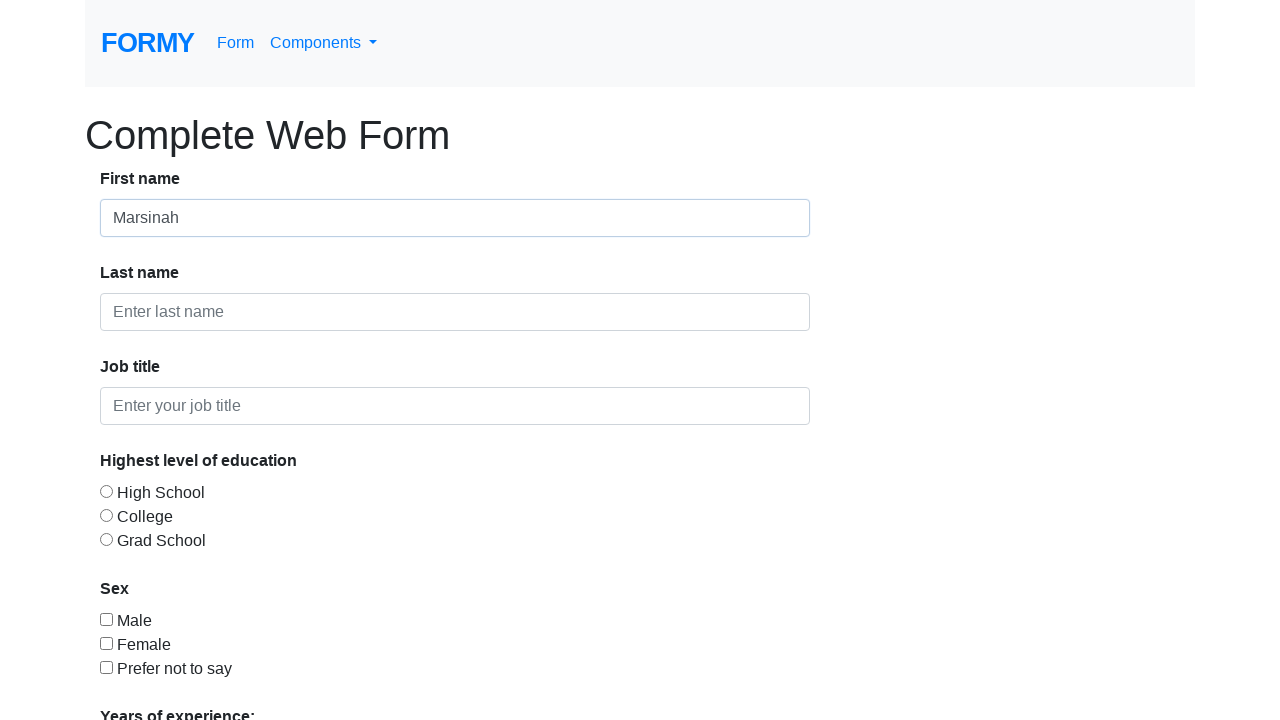

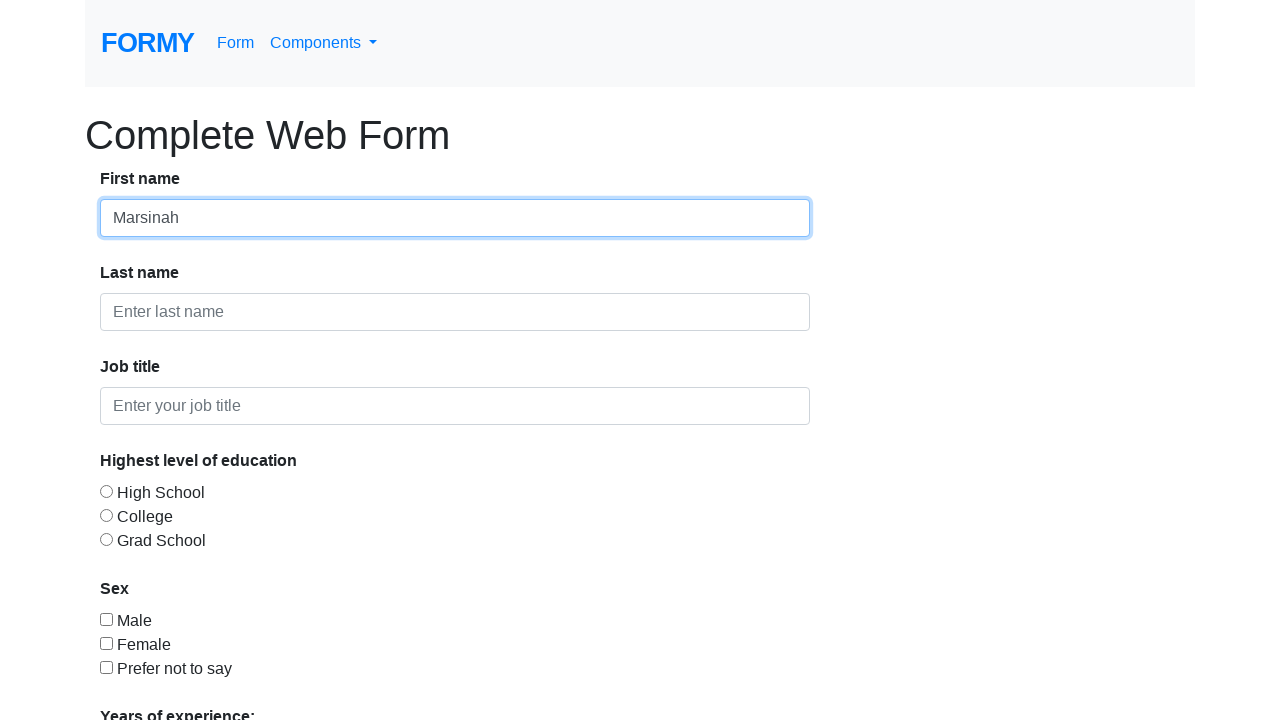